Tests various mouse interactions including double-click, right-click on buttons, and drag-and-drop functionality on different pages

Starting URL: https://demoqa.com/buttons

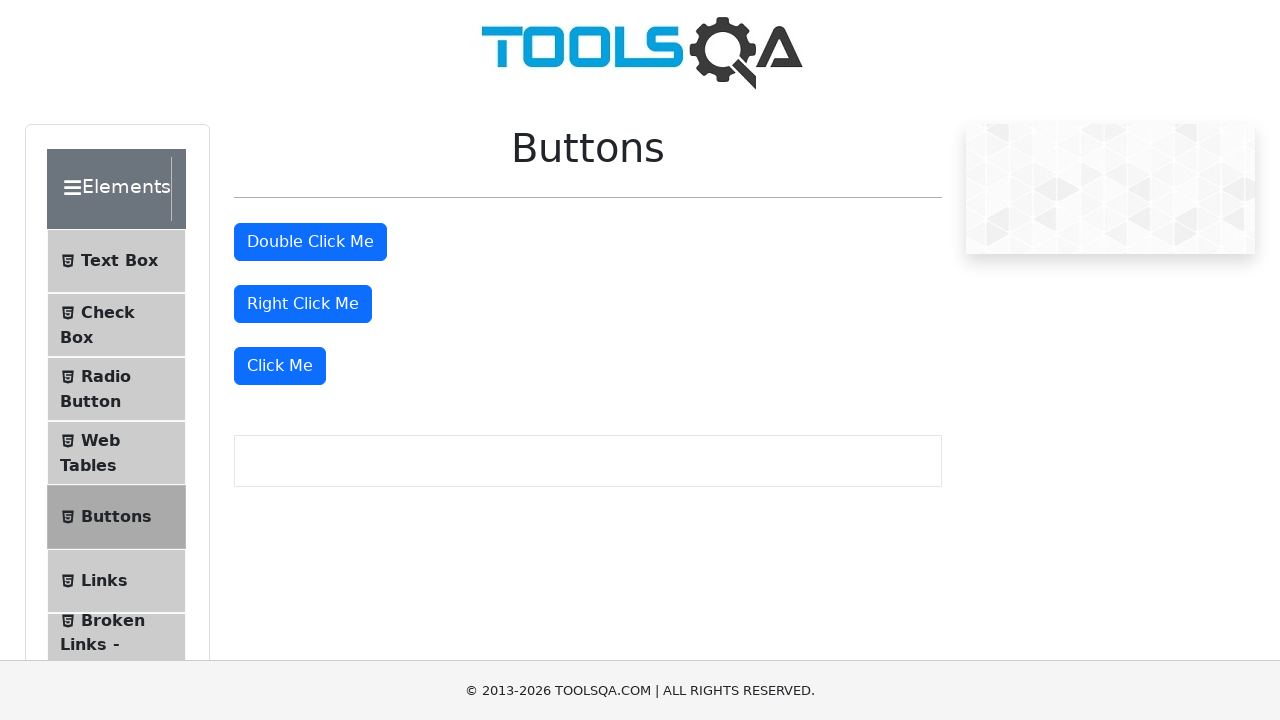

Double-clicked the double-click button at (310, 242) on #doubleClickBtn
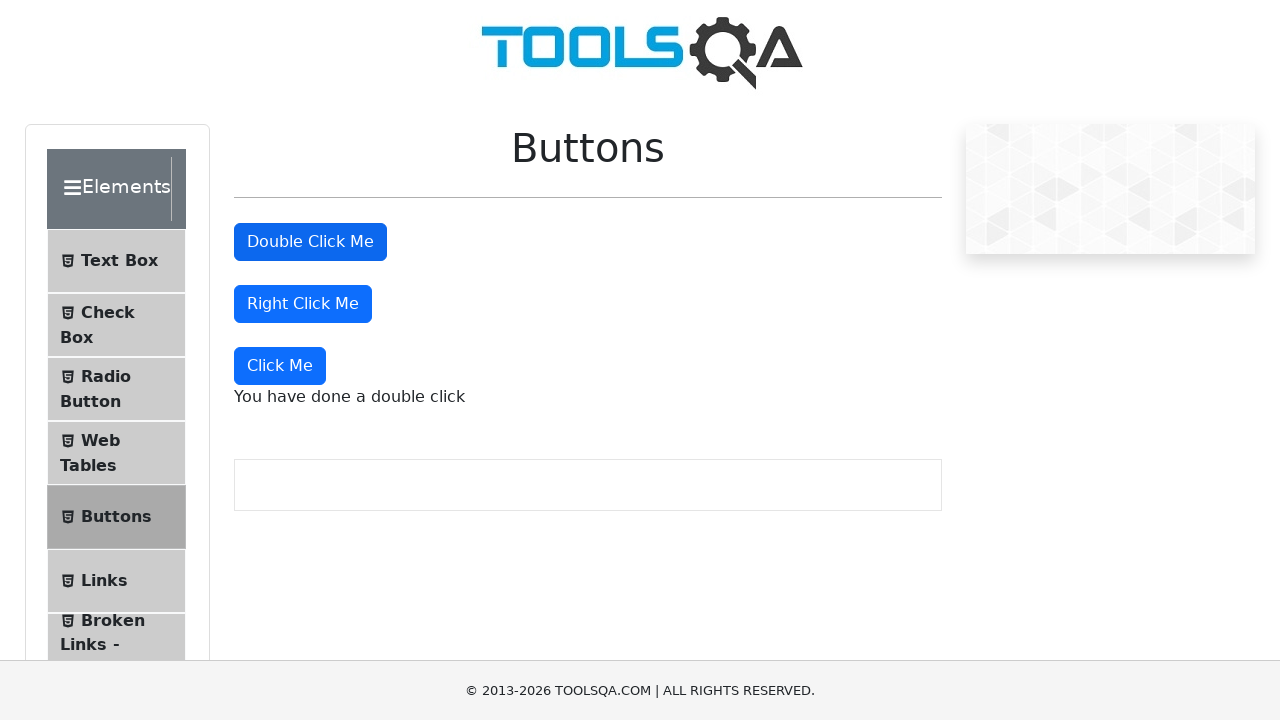

Right-clicked the right-click button at (303, 304) on #rightClickBtn
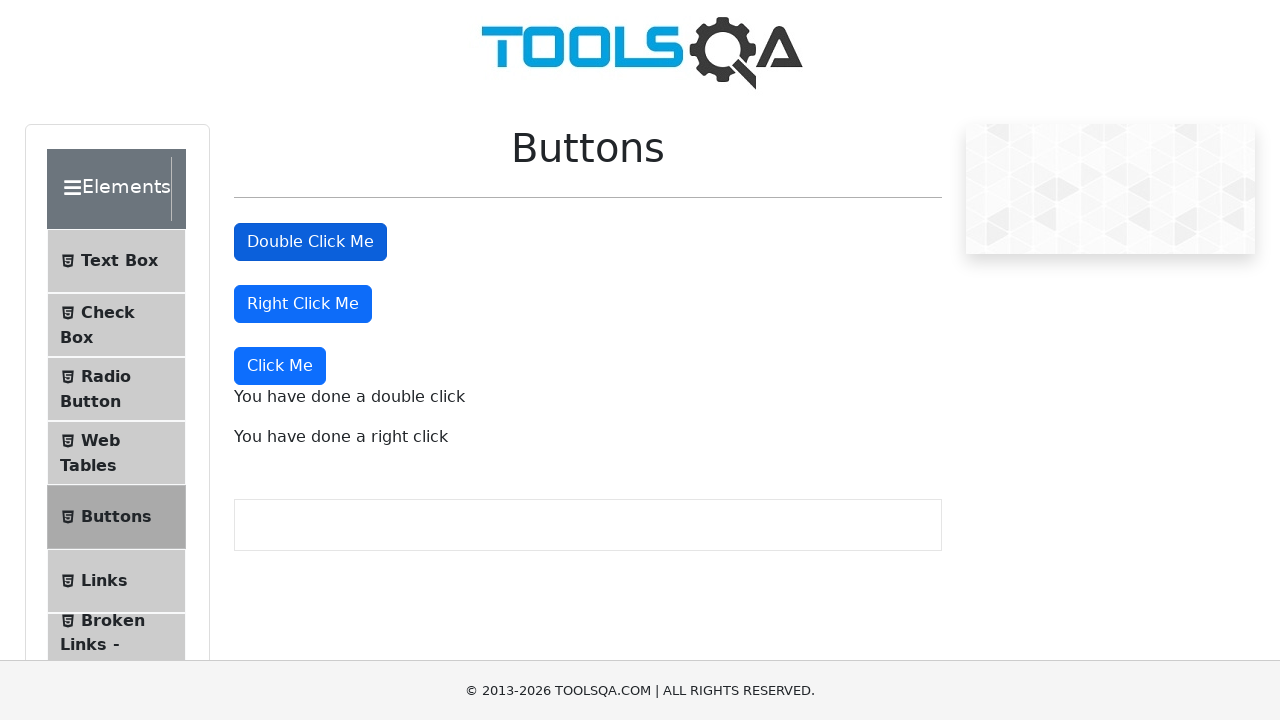

Navigated to jQuery UI droppable demo page
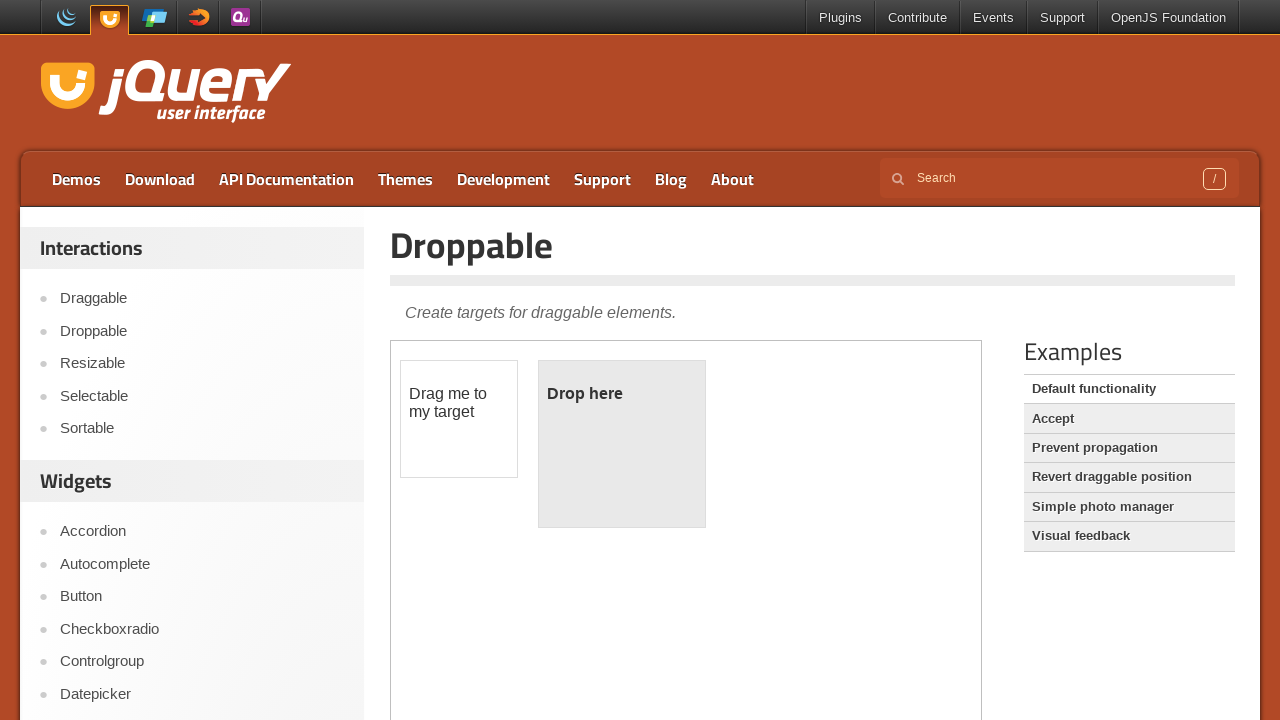

Located draggable and droppable elements in iframe
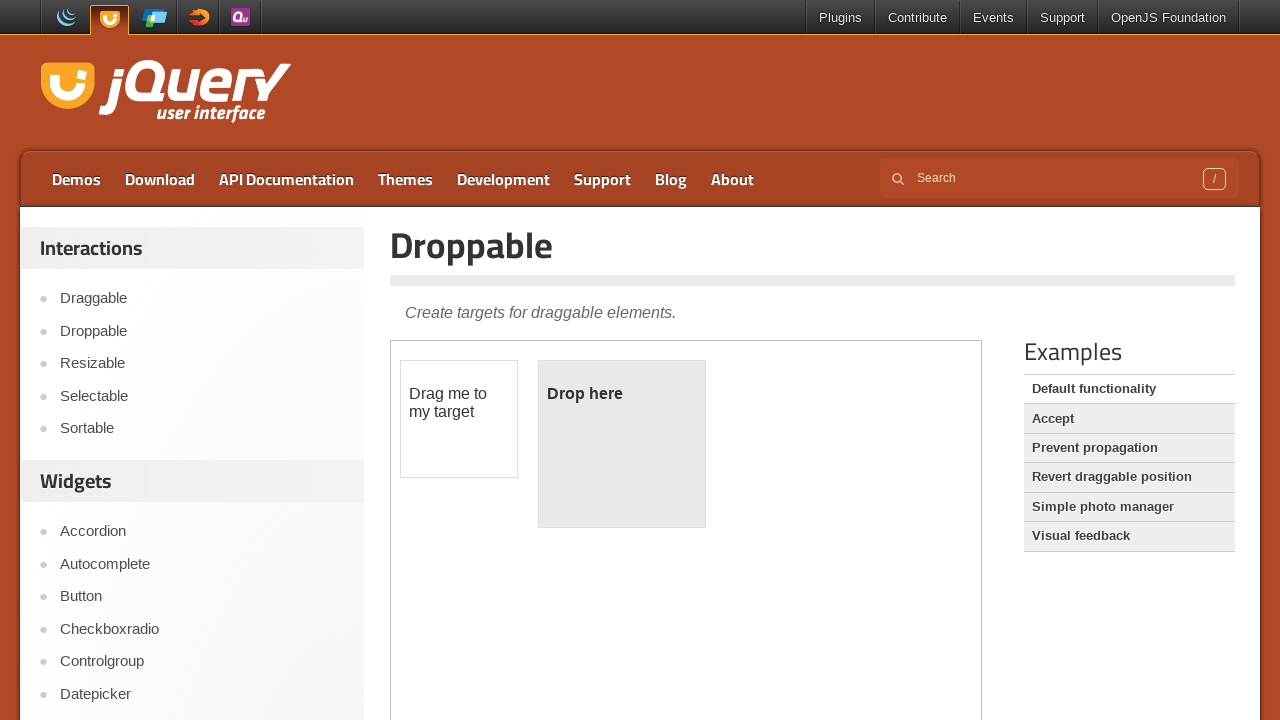

Performed drag and drop from draggable to droppable element at (622, 444)
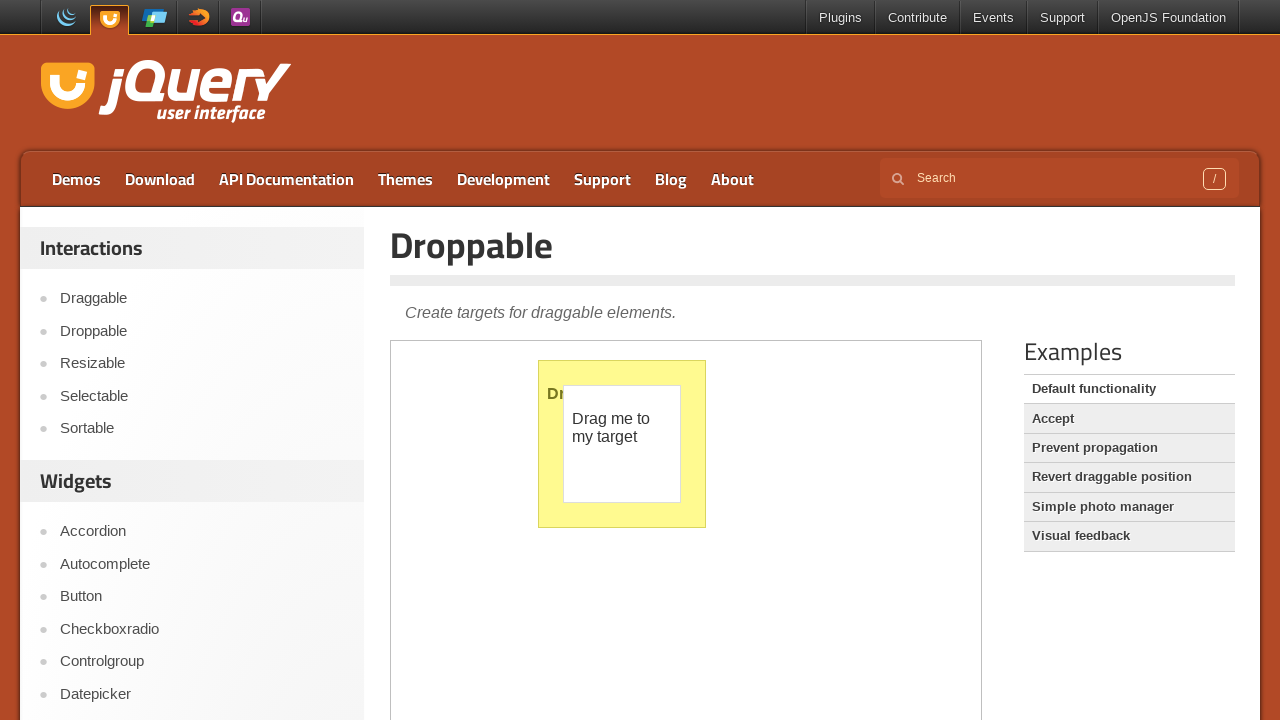

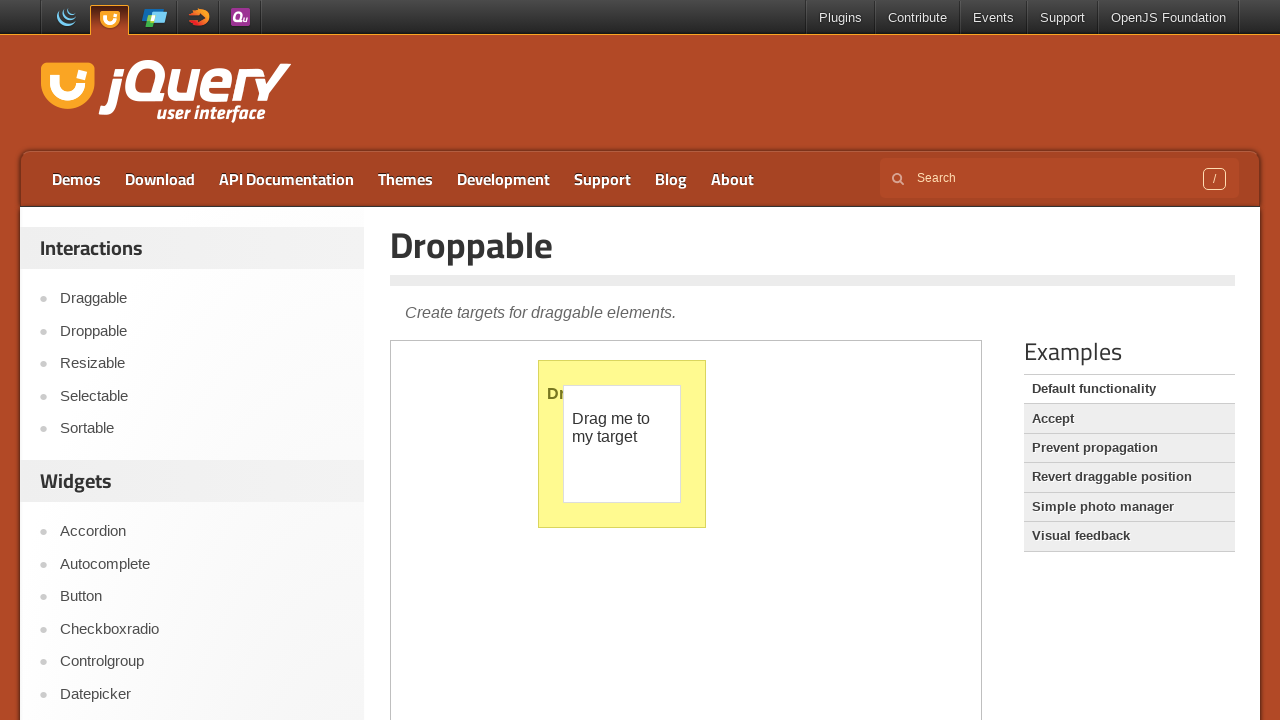